Tests form validation by clicking submit without filling required fields and verifying error indicators appear

Starting URL: https://demoqa.com/automation-practice-form

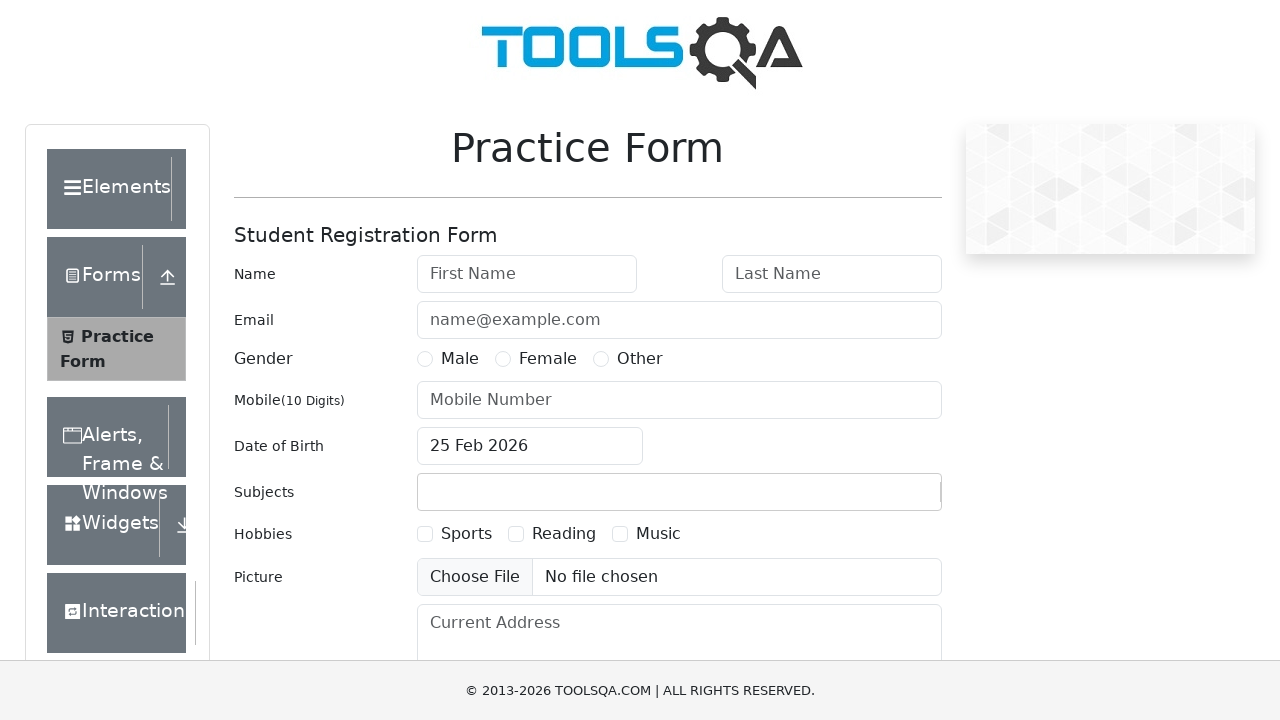

Clicked submit button without filling any required fields at (885, 499) on #submit
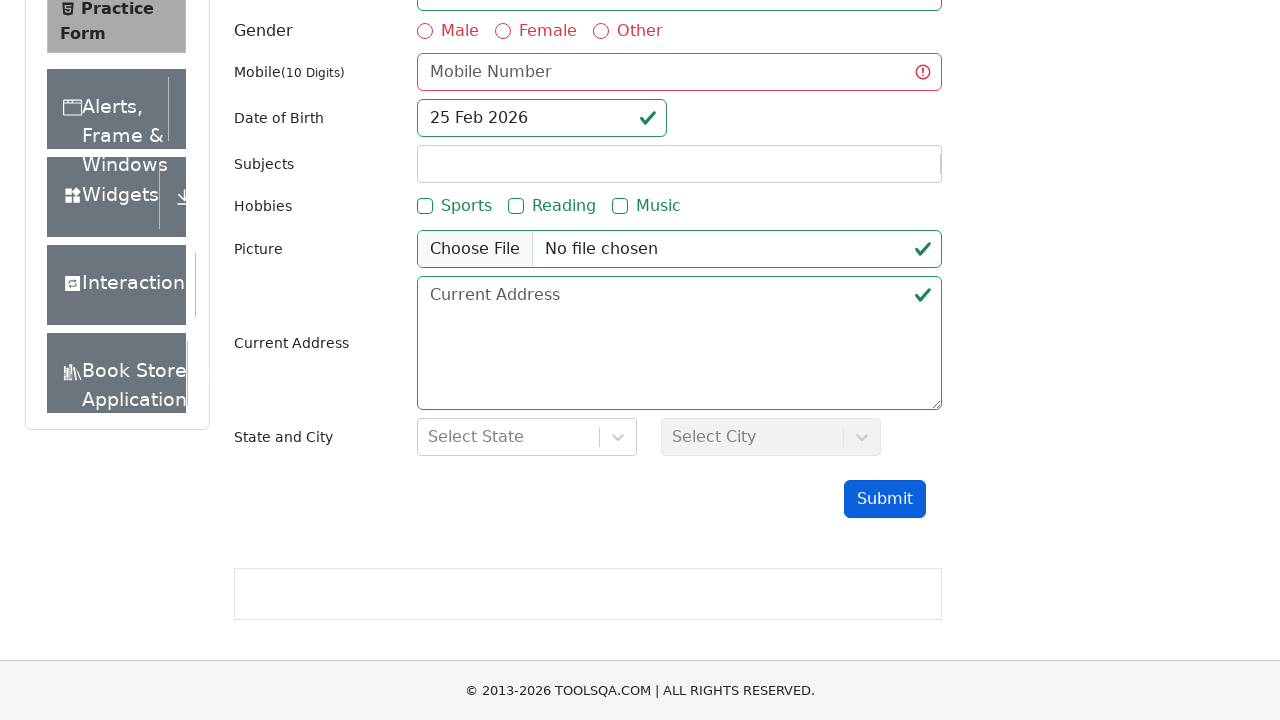

Validation errors appeared on form
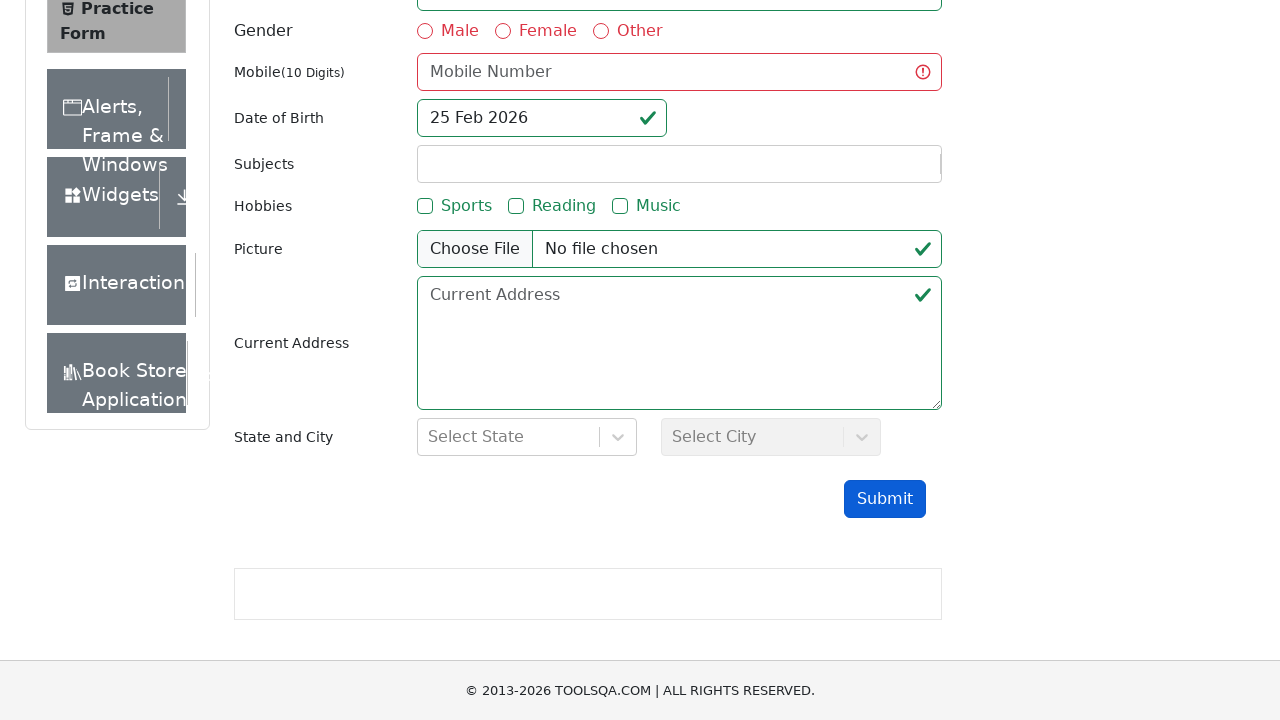

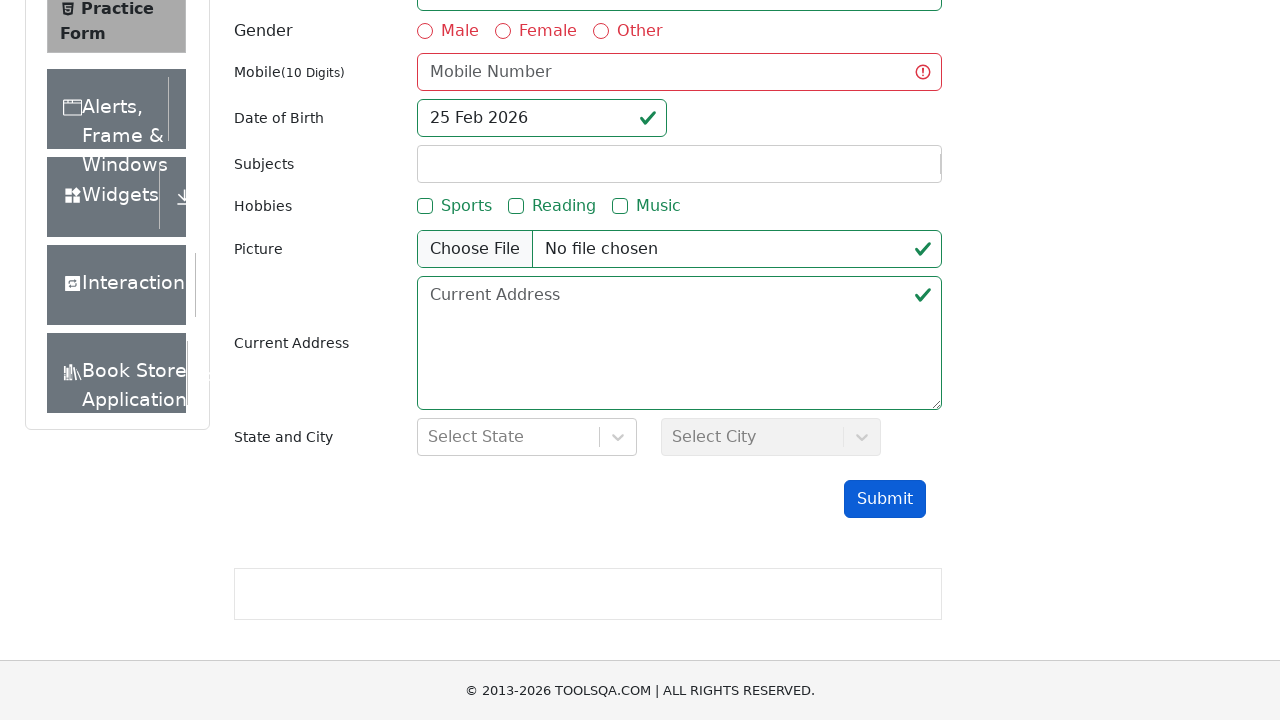